Tests an explicit wait scenario where the script waits for a price element to display "100 RUR", then clicks a book button, reads a value, calculates a mathematical result using logarithm and sine functions, fills in the answer, and submits.

Starting URL: http://suninjuly.github.io/explicit_wait2.html

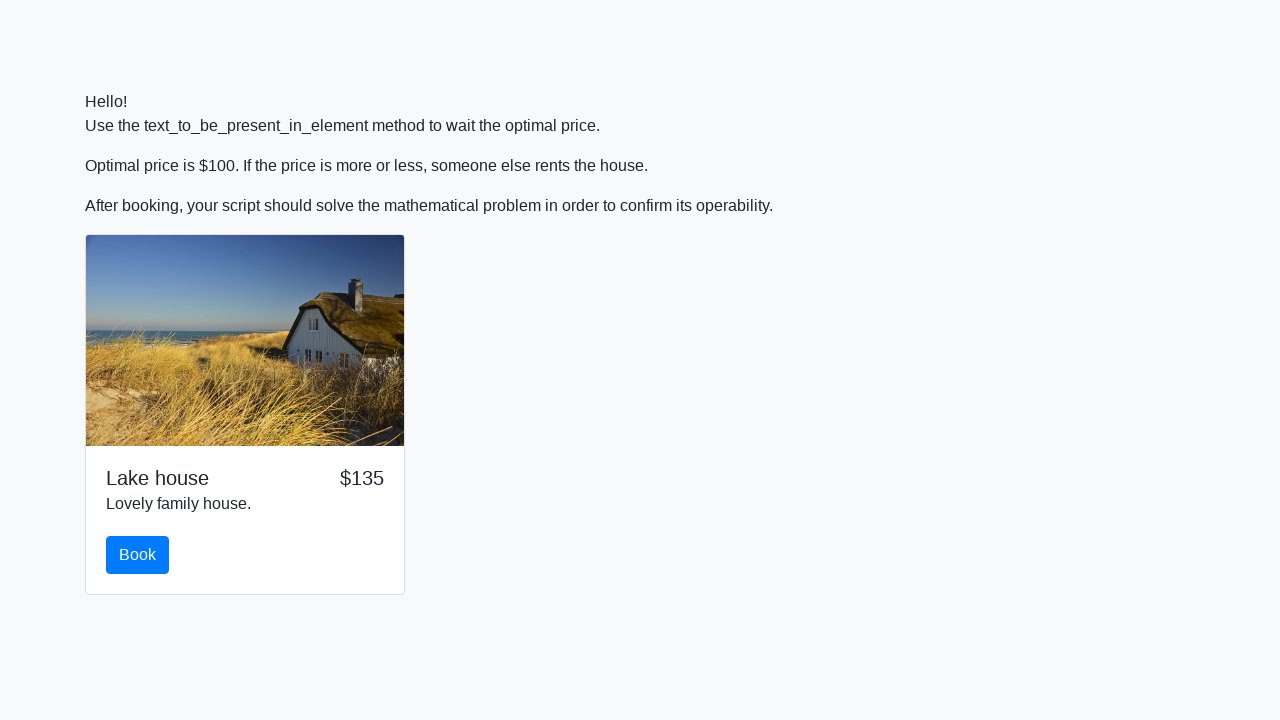

Waited for price element to display '100 RUR'
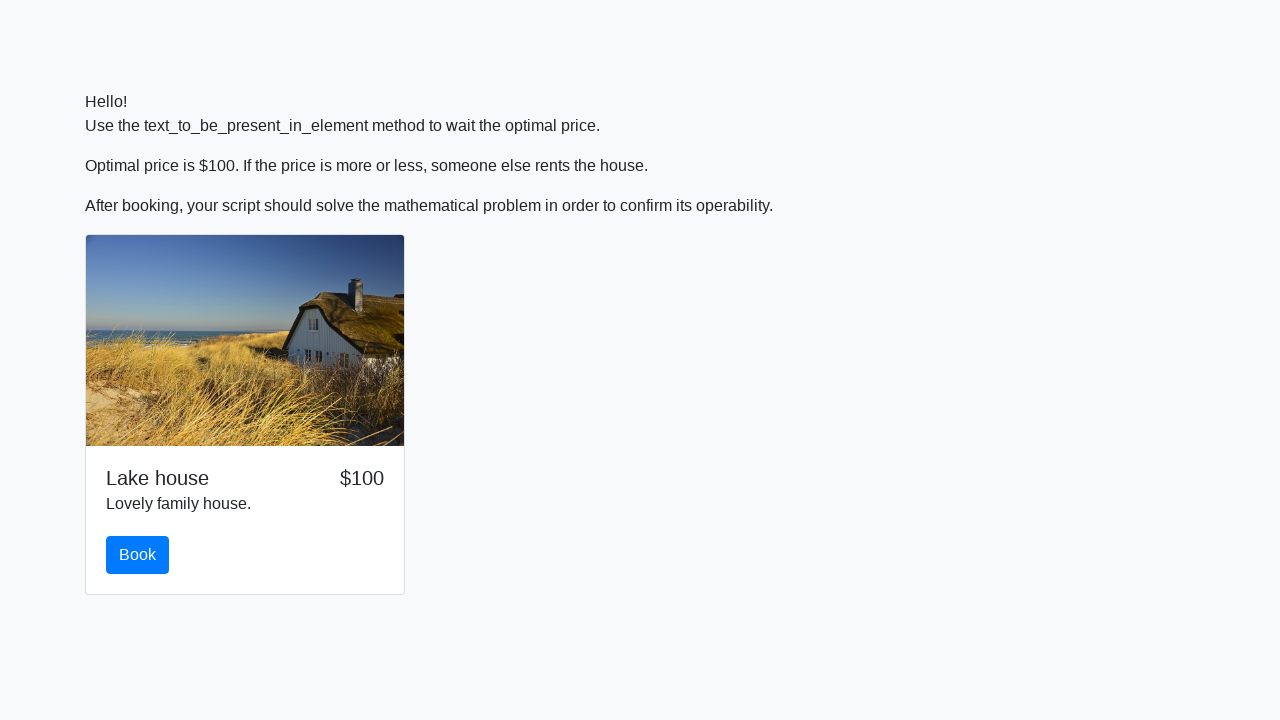

Clicked the book button at (138, 555) on #book
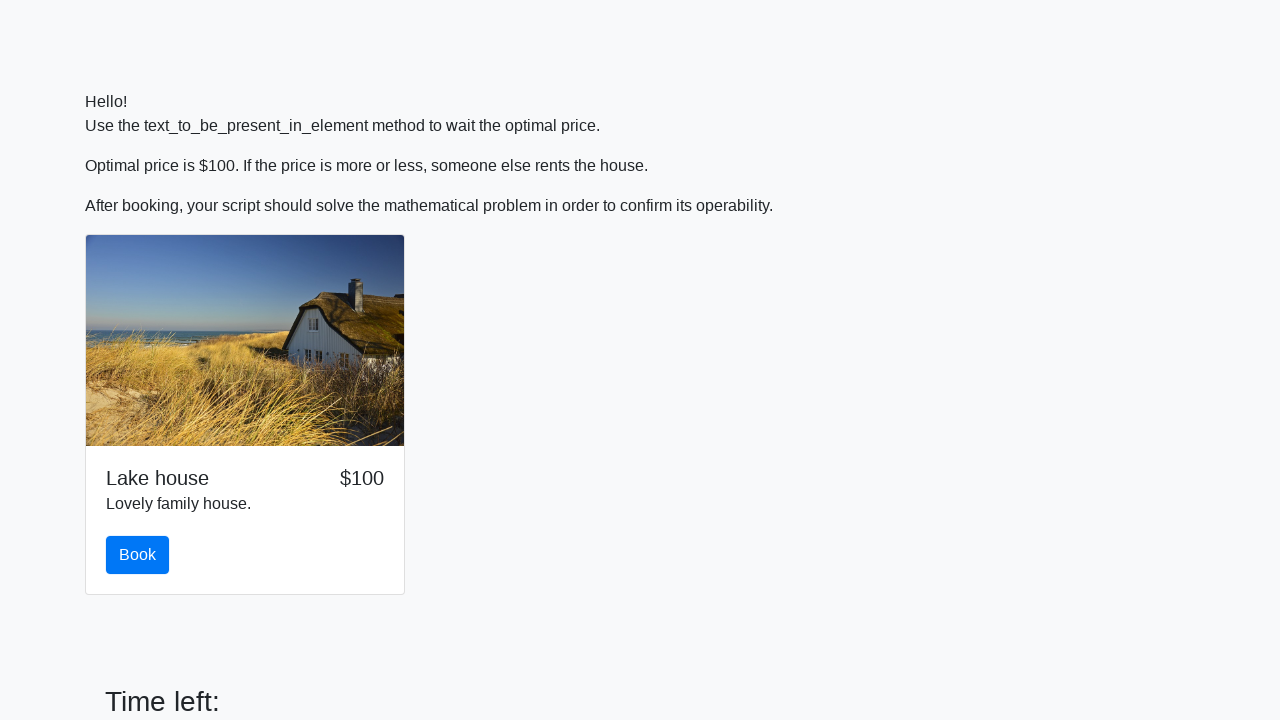

Retrieved value from input_value element: 543
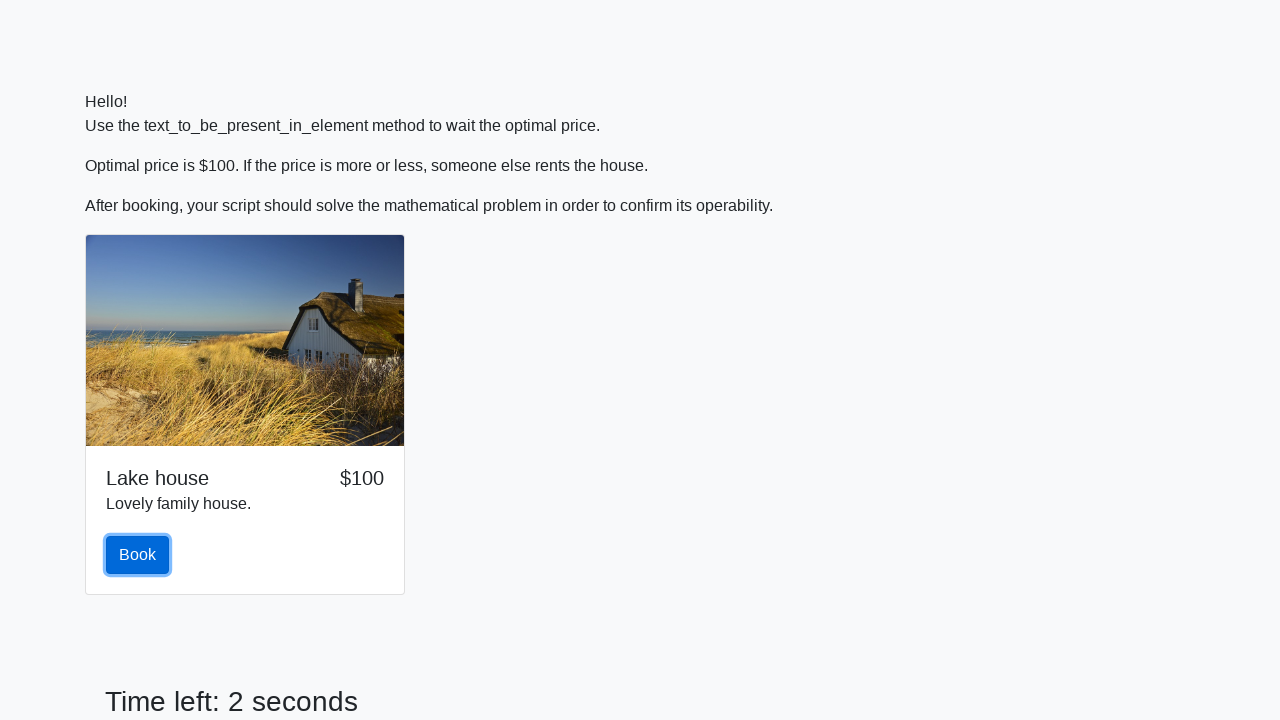

Calculated answer using logarithm and sine functions: 1.7415122605969473
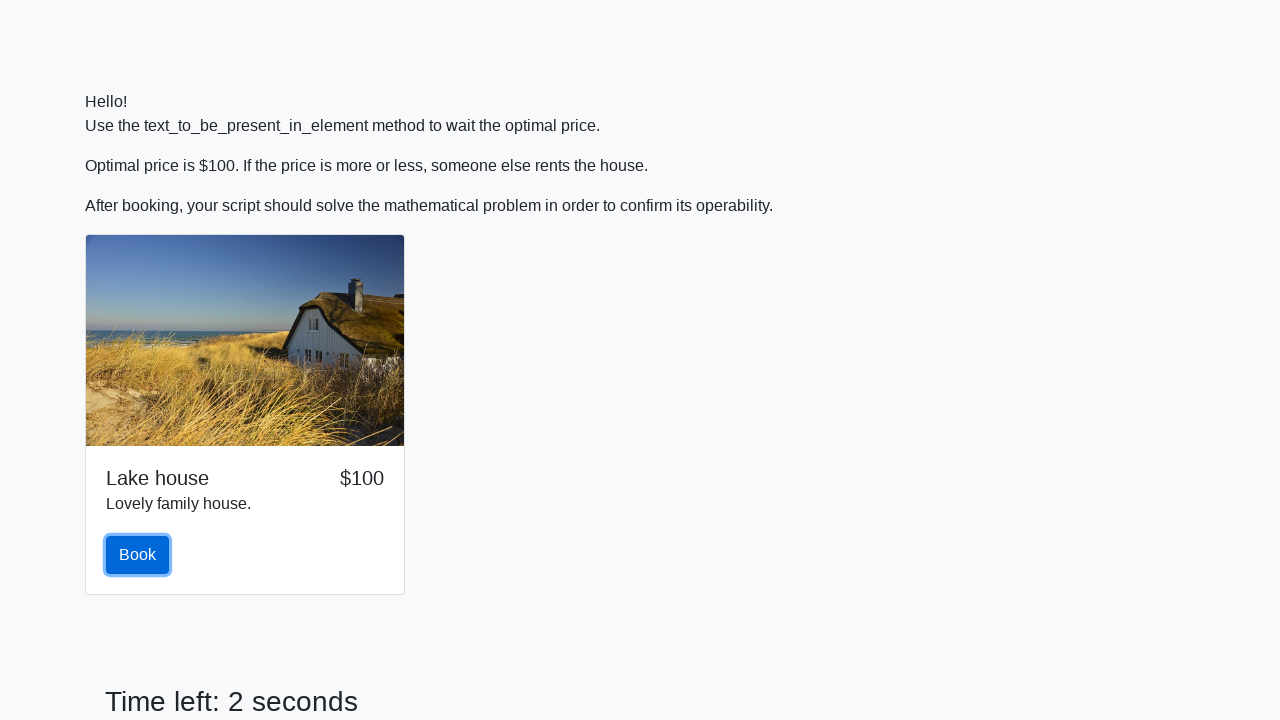

Filled answer field with calculated value: 1.7415122605969473 on #answer
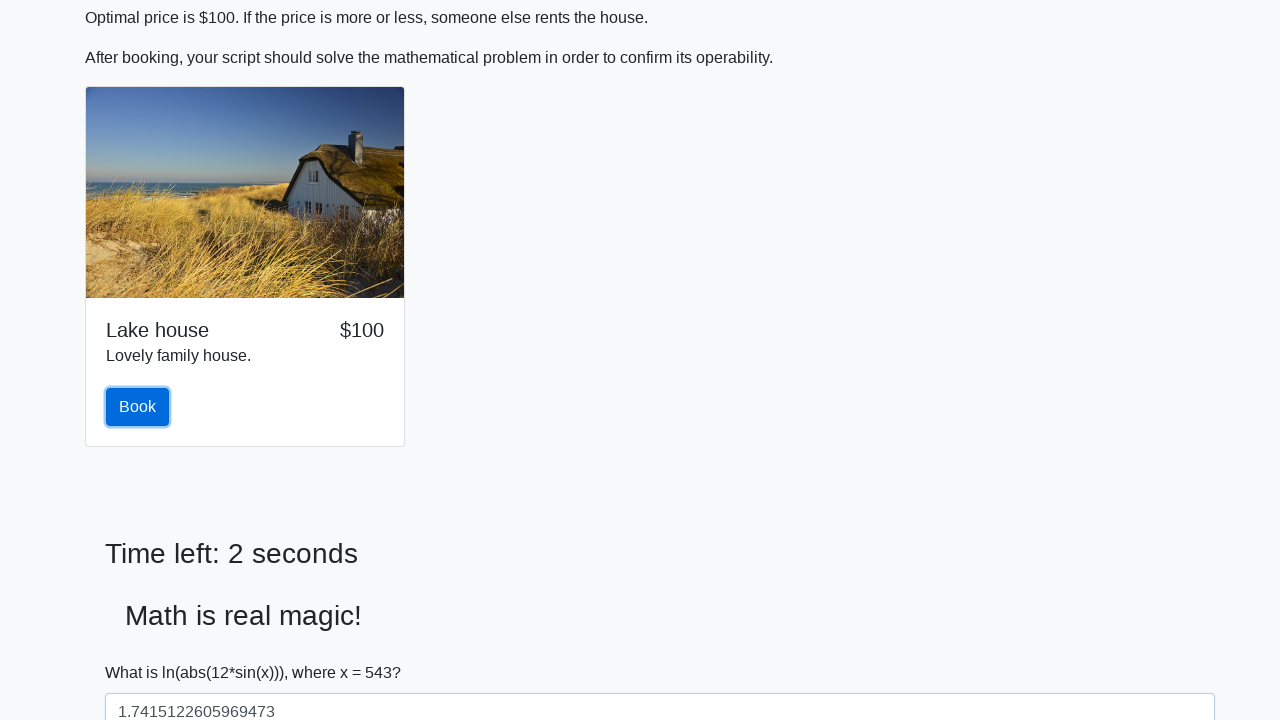

Clicked the solve button to submit the answer at (143, 651) on button#solve
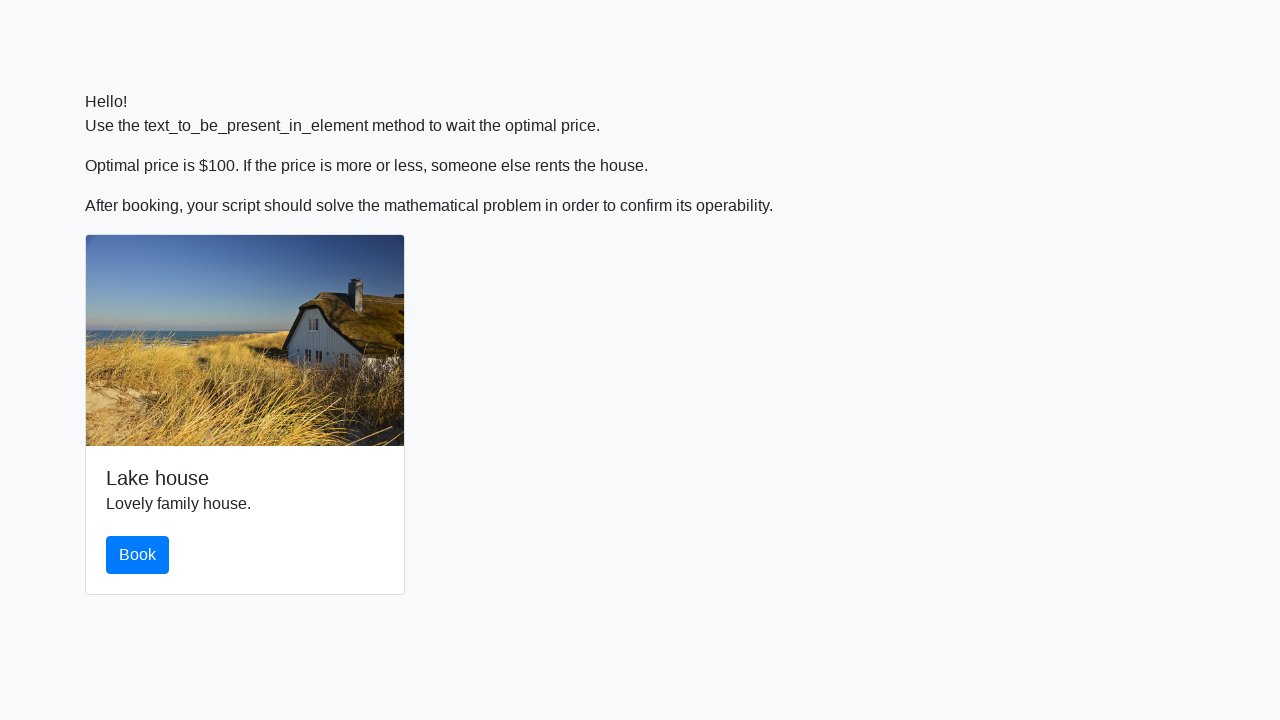

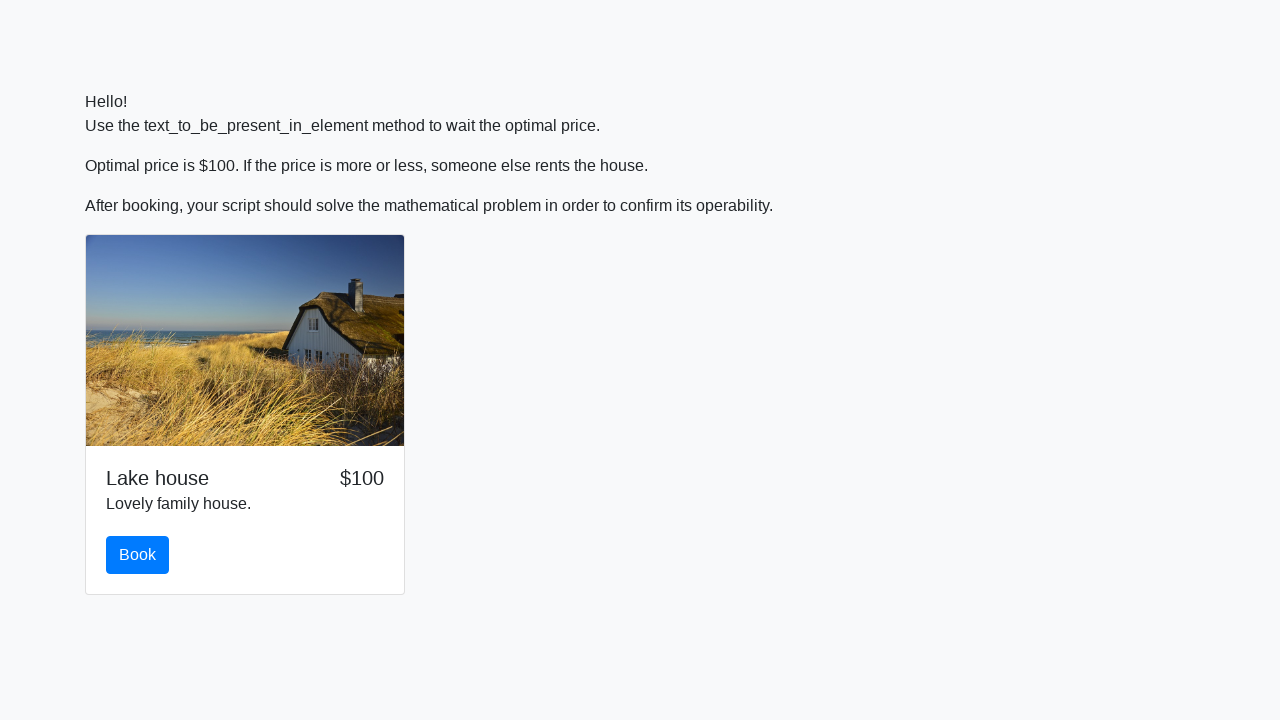